Tests key press detection by navigating to Key Presses page and sending an Alt key press.

Starting URL: https://the-internet.herokuapp.com/

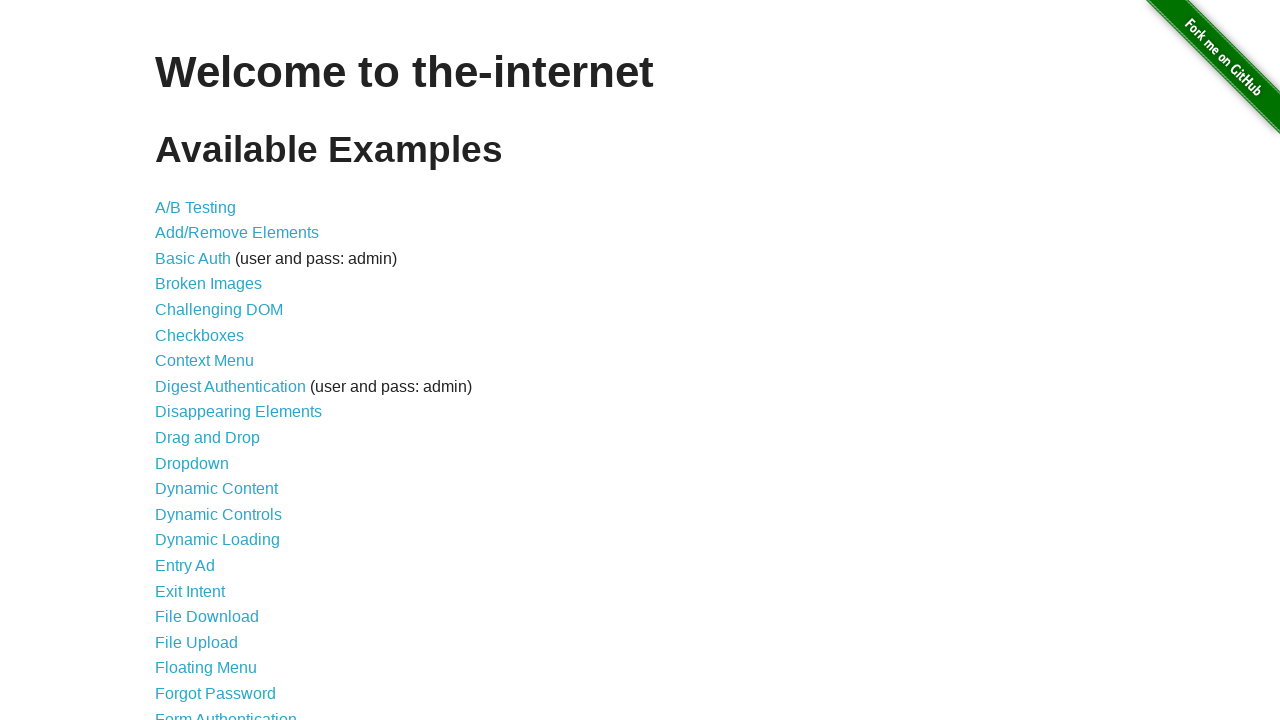

Clicked on Key Presses link at (200, 360) on a:text('Key Presses')
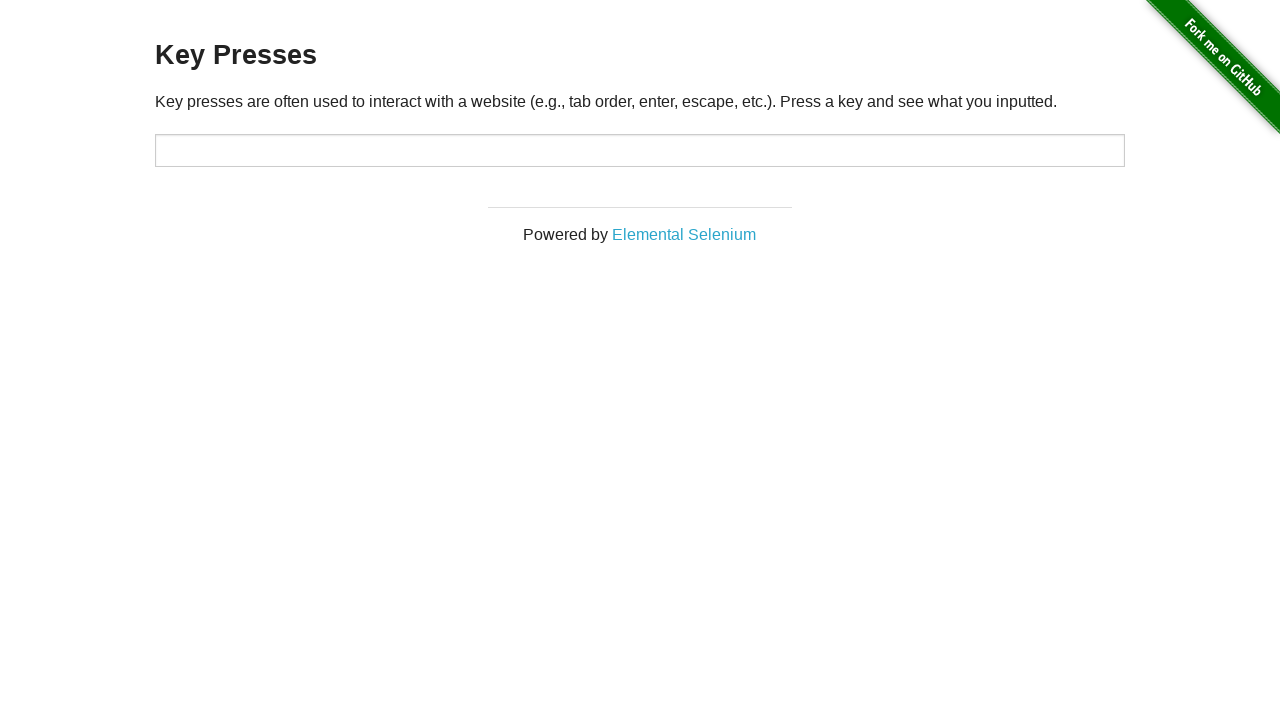

Pressed Alt key
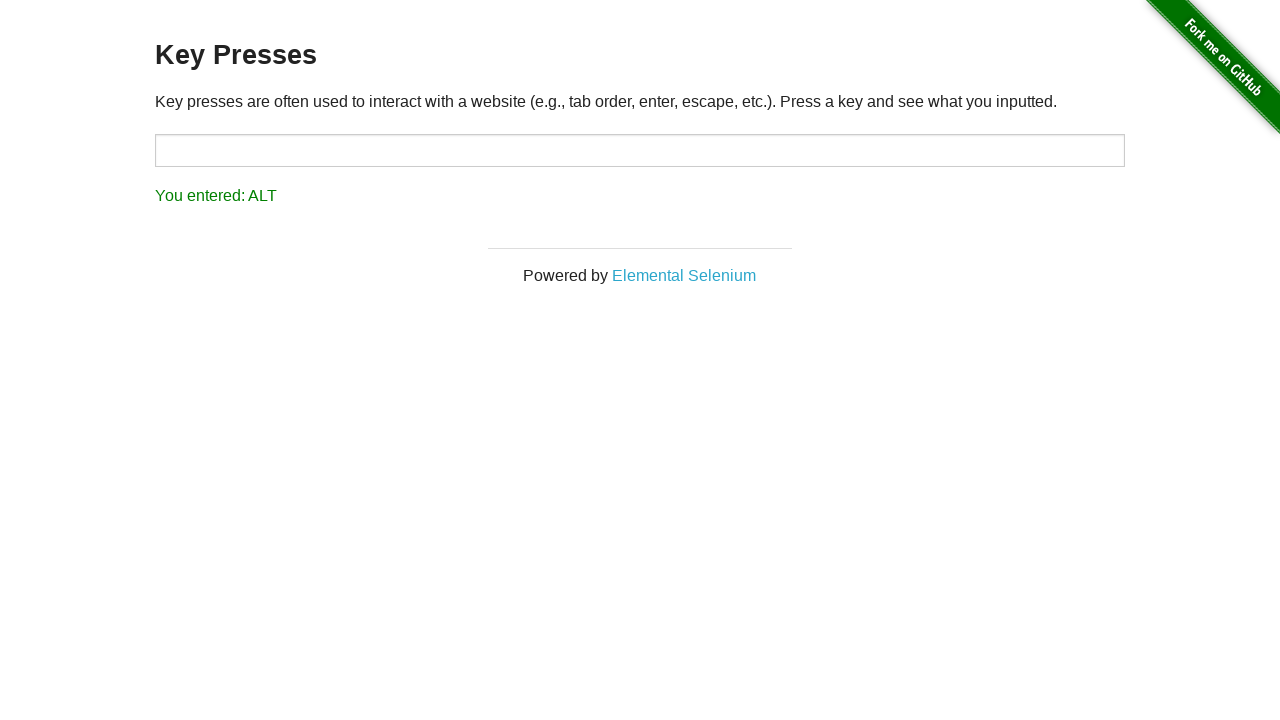

Verified result shows 'You entered: ALT'
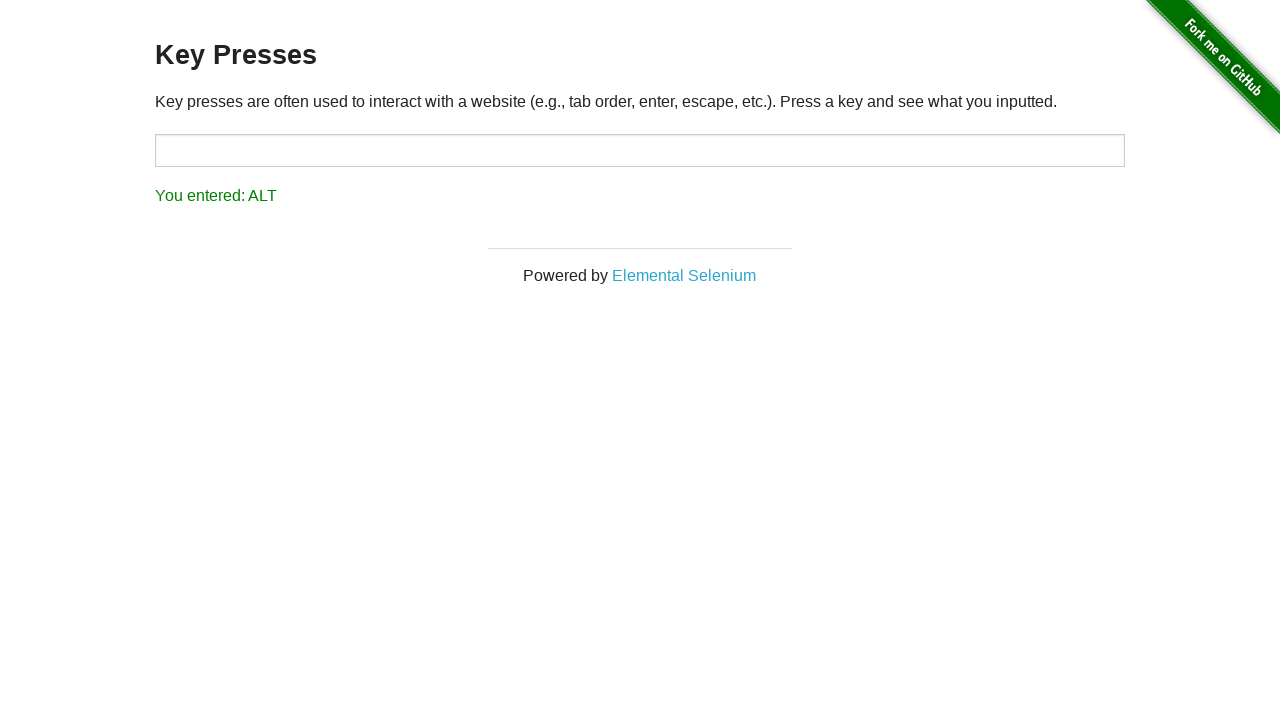

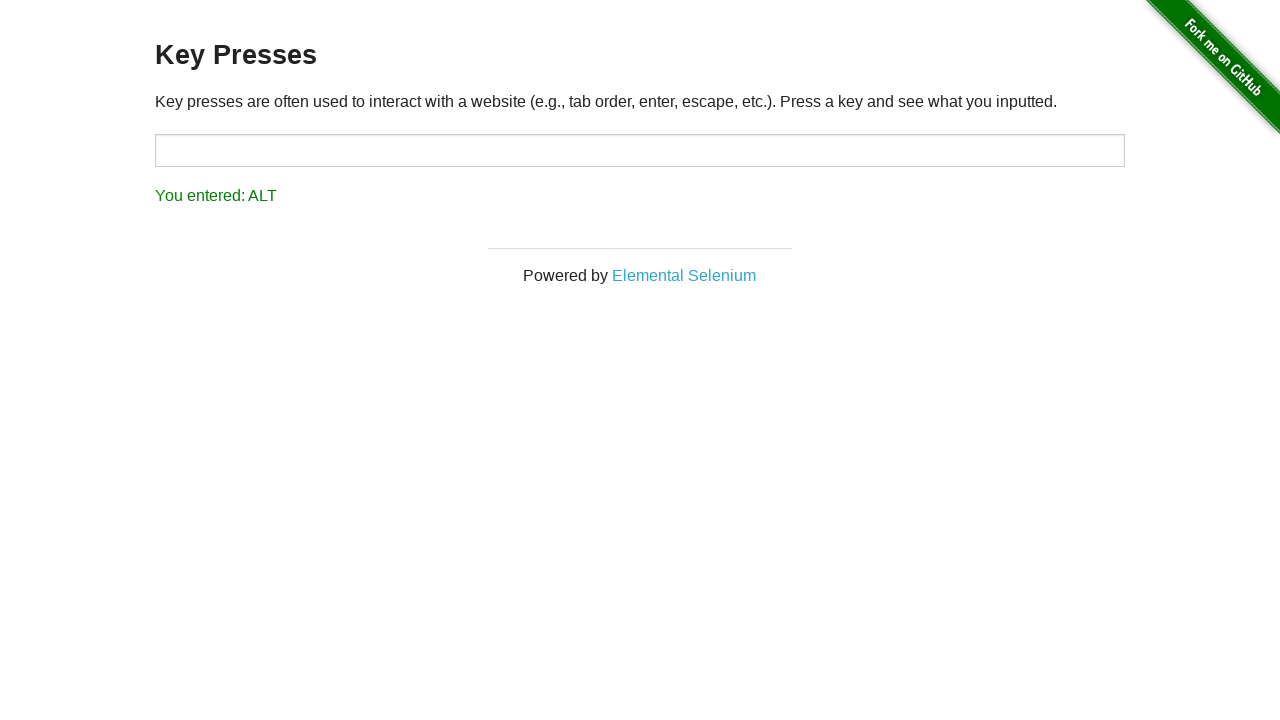